Tests e-commerce functionality by searching for products, adding items to cart with quantity adjustments, and proceeding to checkout

Starting URL: https://rahulshettyacademy.com/seleniumPractise/#/

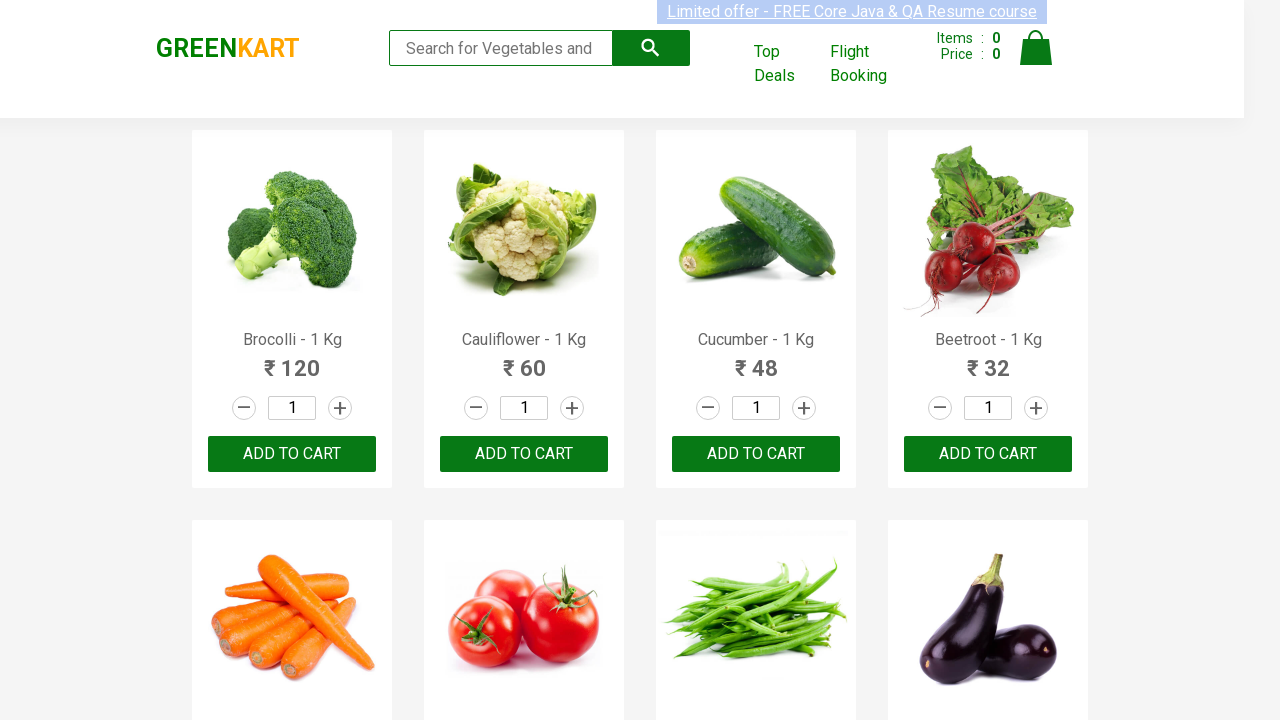

Filled search field with 'cu' to find products on .search-keyword
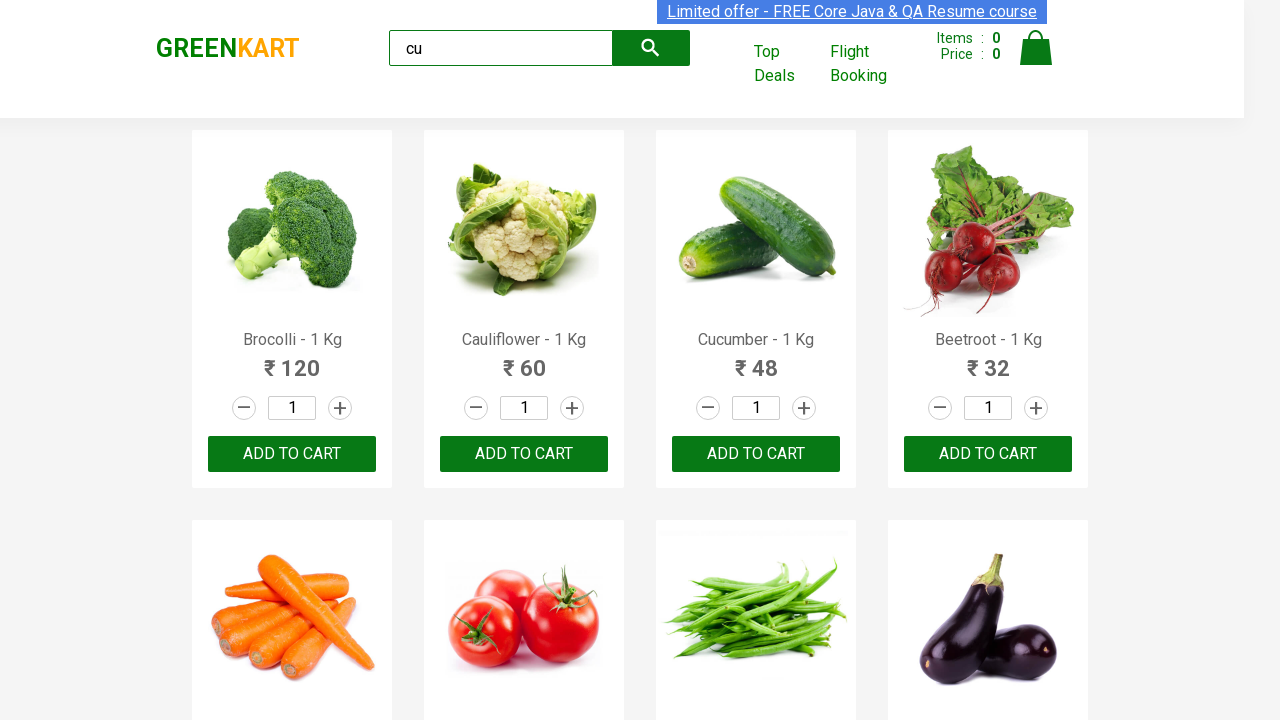

Incremented quantity for Cucumber - 1 Kg at (340, 408) on .product:has(img[alt='Cucumber - 1 Kg']) .increment
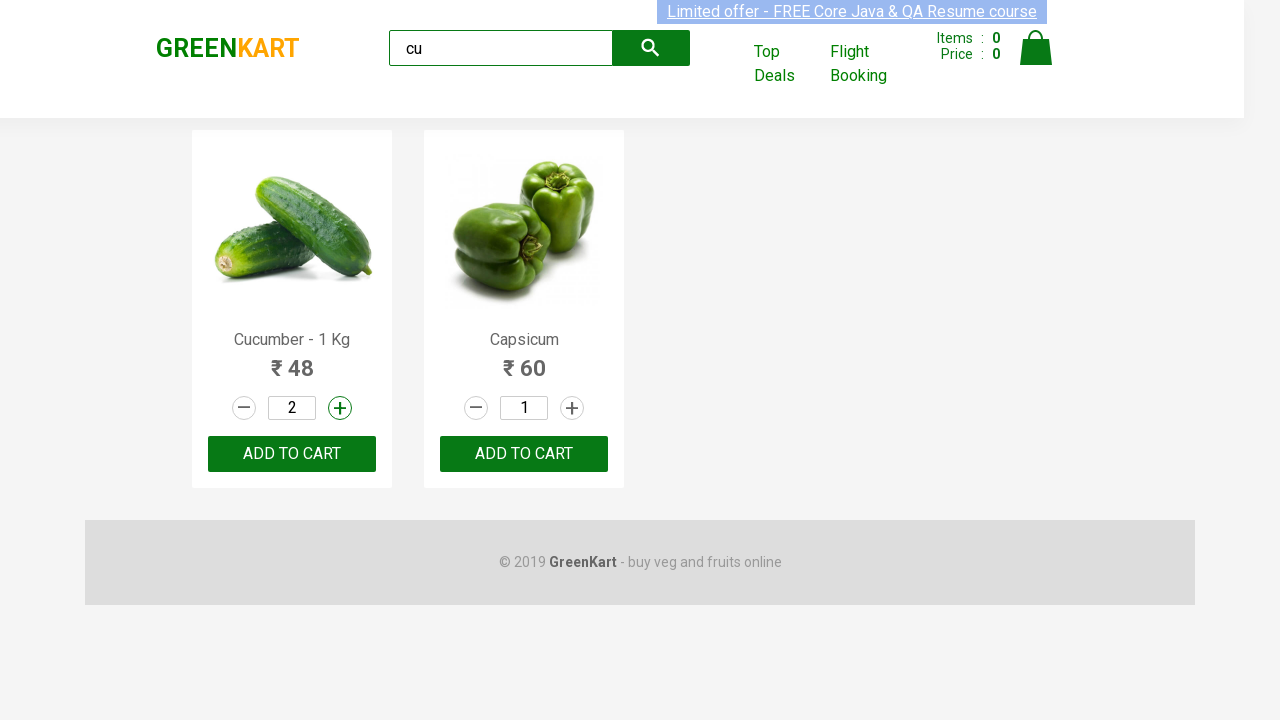

Added Cucumber - 1 Kg to cart at (292, 454) on .product:has(img[alt='Cucumber - 1 Kg']) button
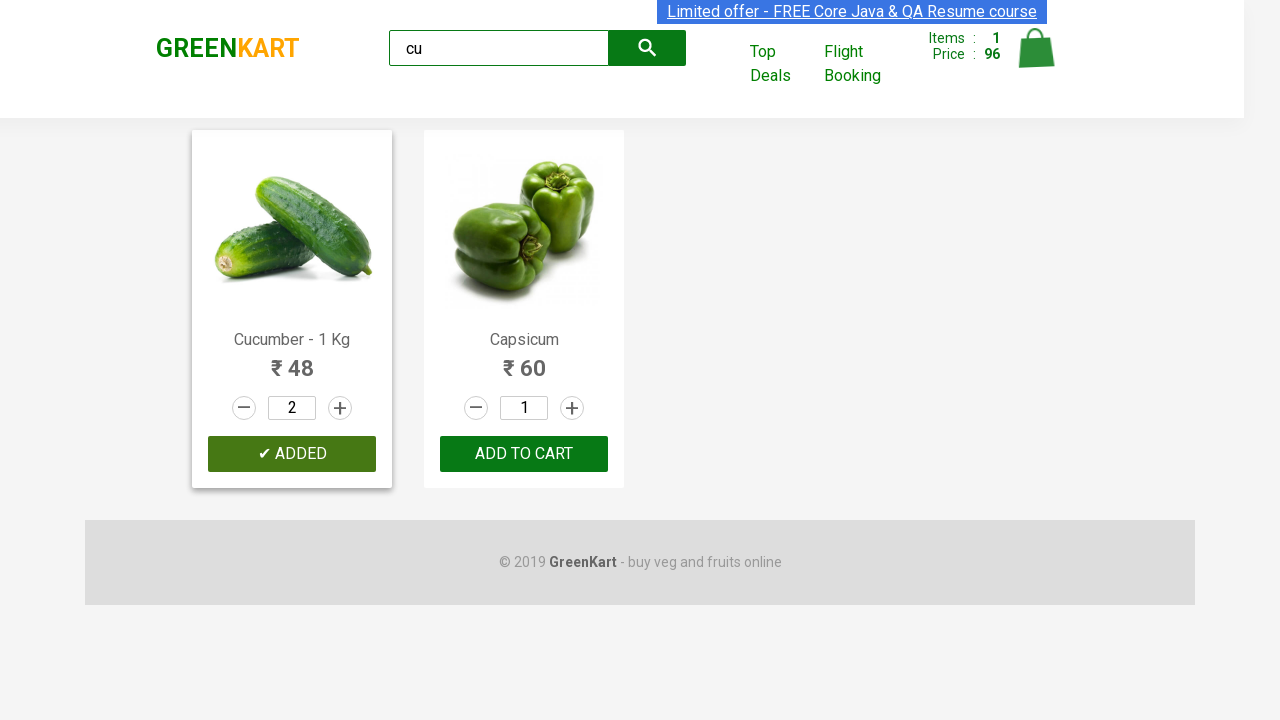

Incremented quantity for Capsicum at (572, 408) on .product:has(img[alt='Capsicum']) .increment
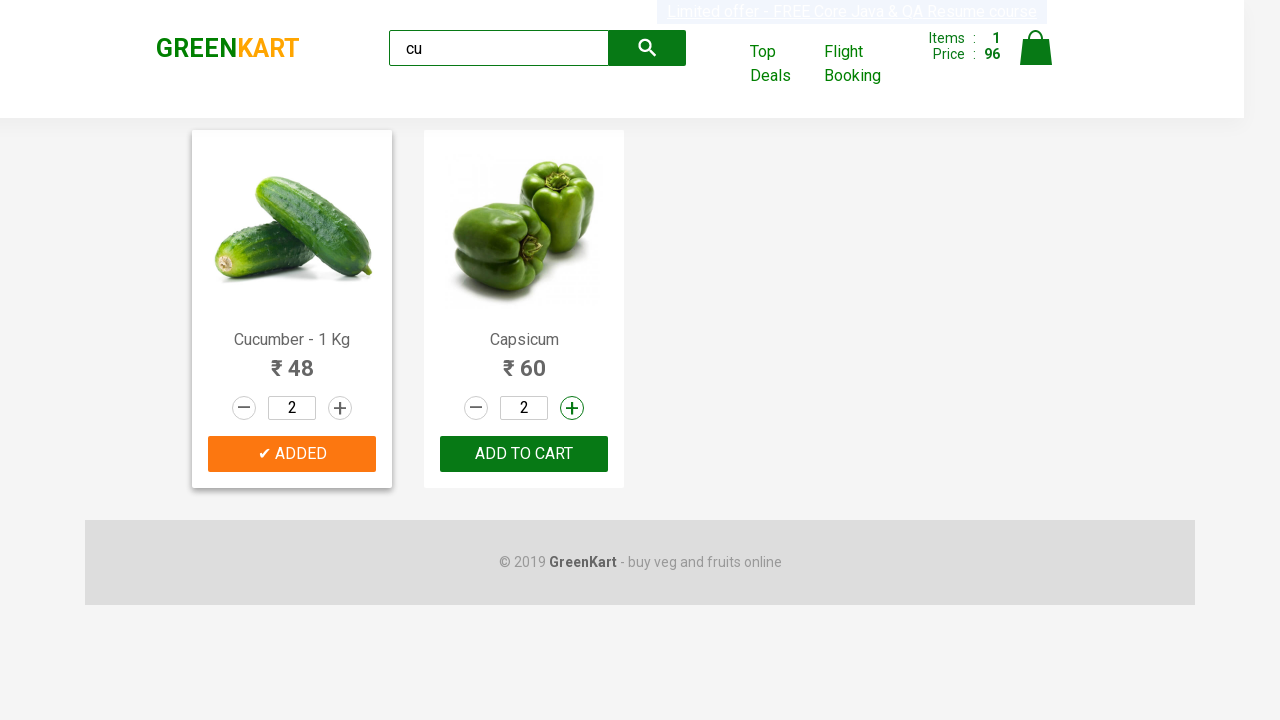

Added Capsicum to cart at (524, 454) on .product:has(img[alt='Capsicum']) button
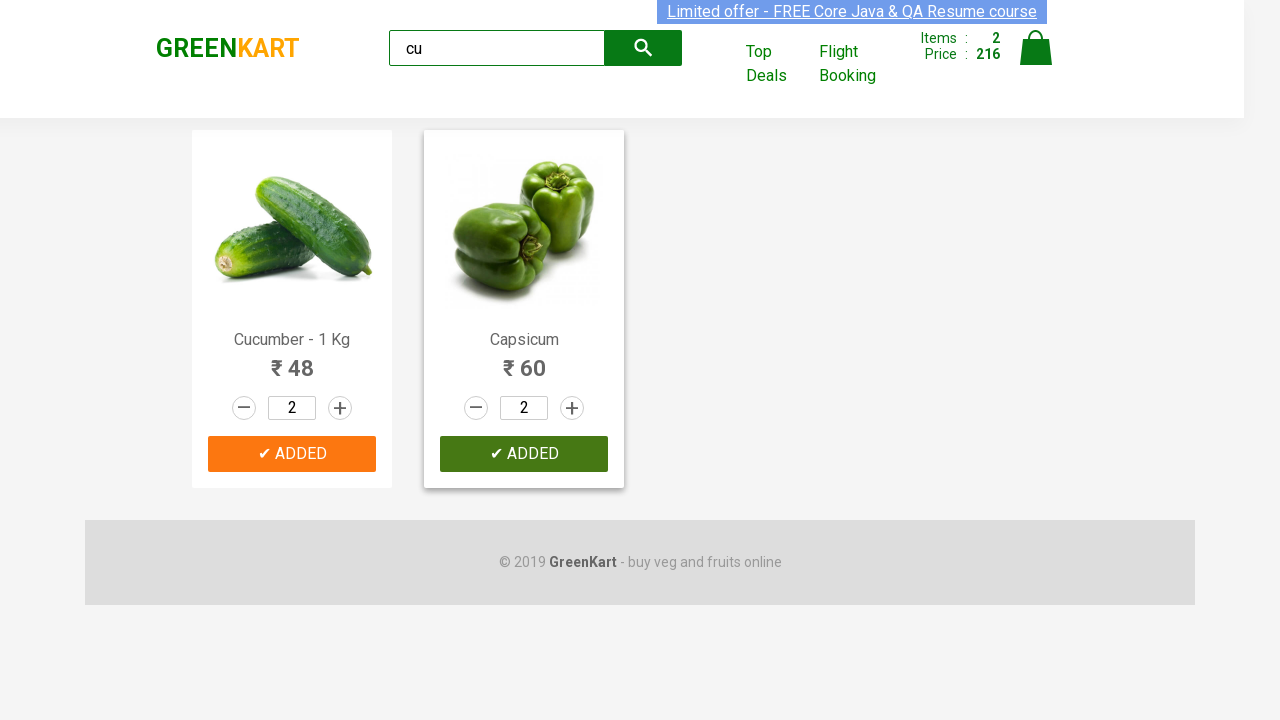

Clicked on cart icon to view cart at (1036, 48) on a.cart-icon img[alt="Cart"]
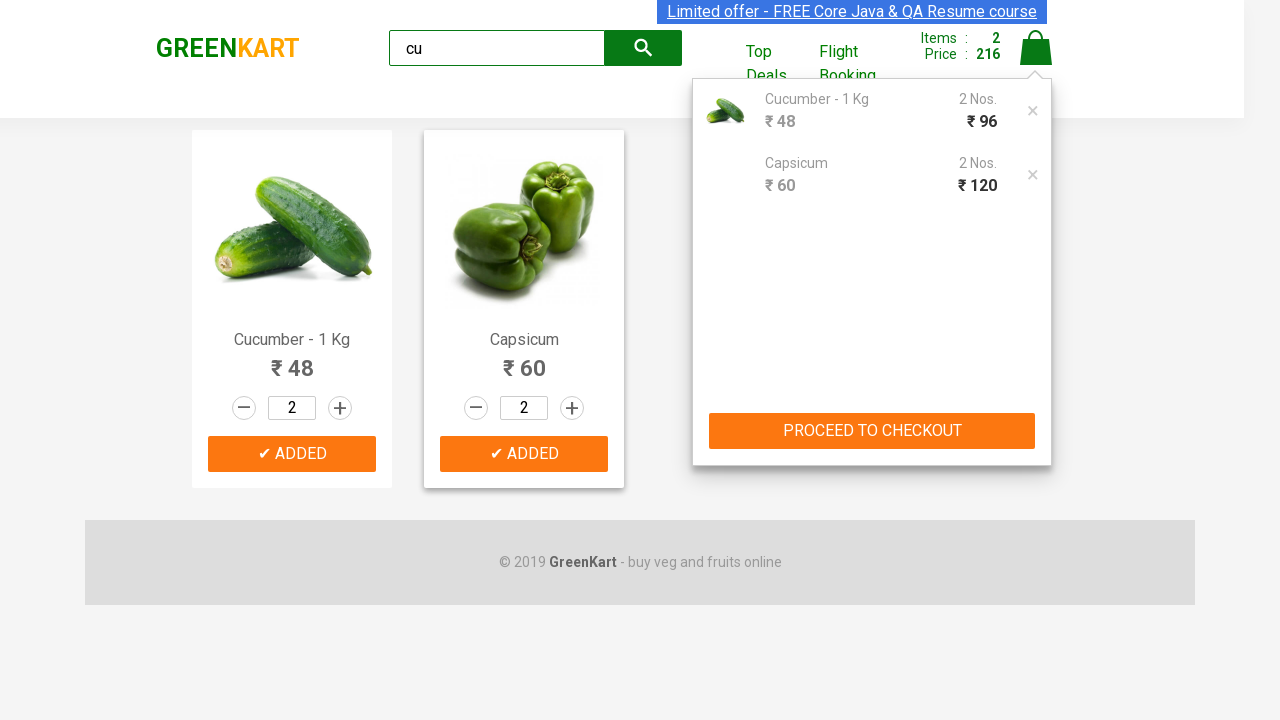

Clicked checkout button to proceed to checkout at (872, 431) on div.cart-preview .action-block button[type="button"]
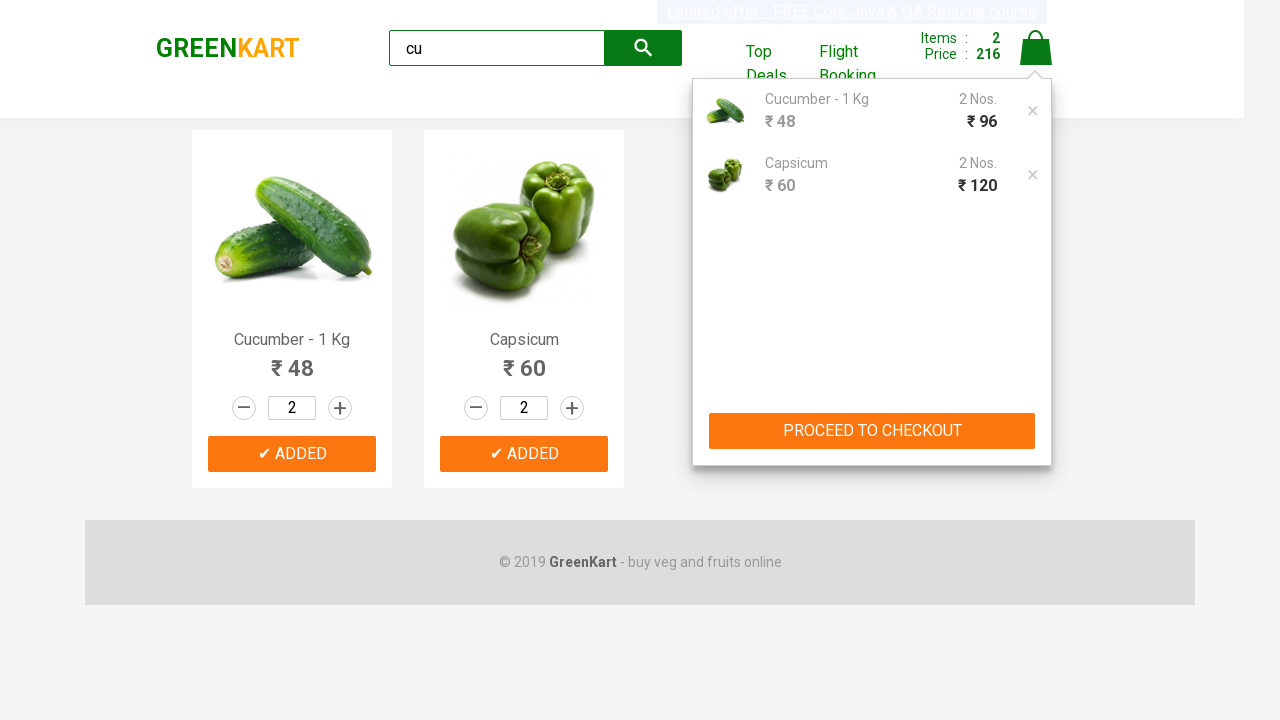

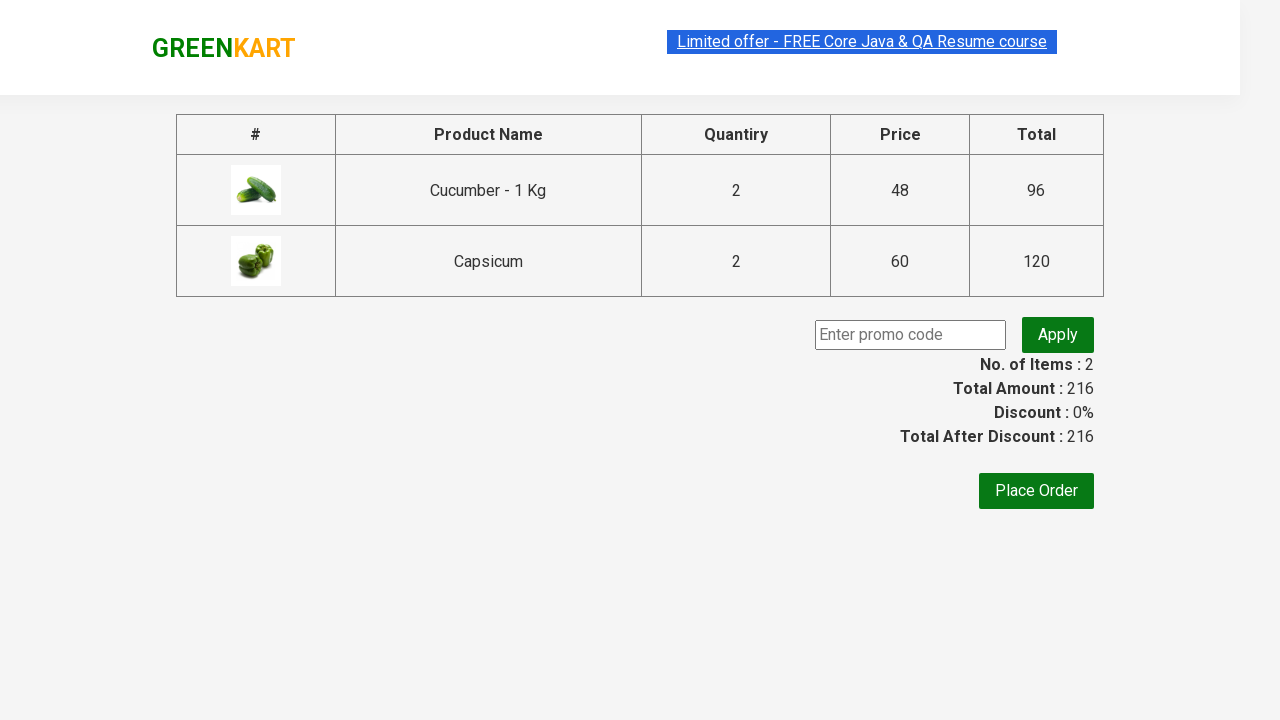